Tests JavaScript prompt dialog by clicking a button to trigger the prompt, entering text into it, and dismissing (canceling) the dialog

Starting URL: https://the-internet.herokuapp.com/javascript_alerts

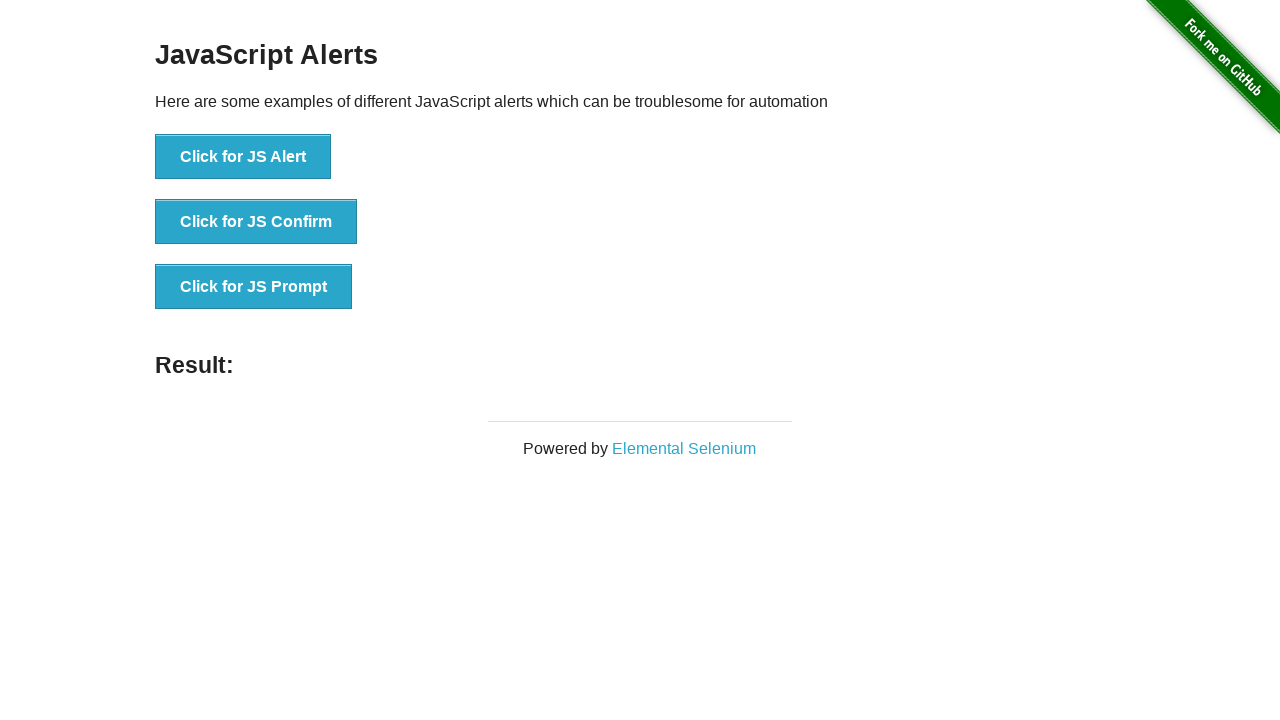

Clicked button to trigger JavaScript prompt dialog at (254, 287) on xpath=//button[normalize-space()='Click for JS Prompt']
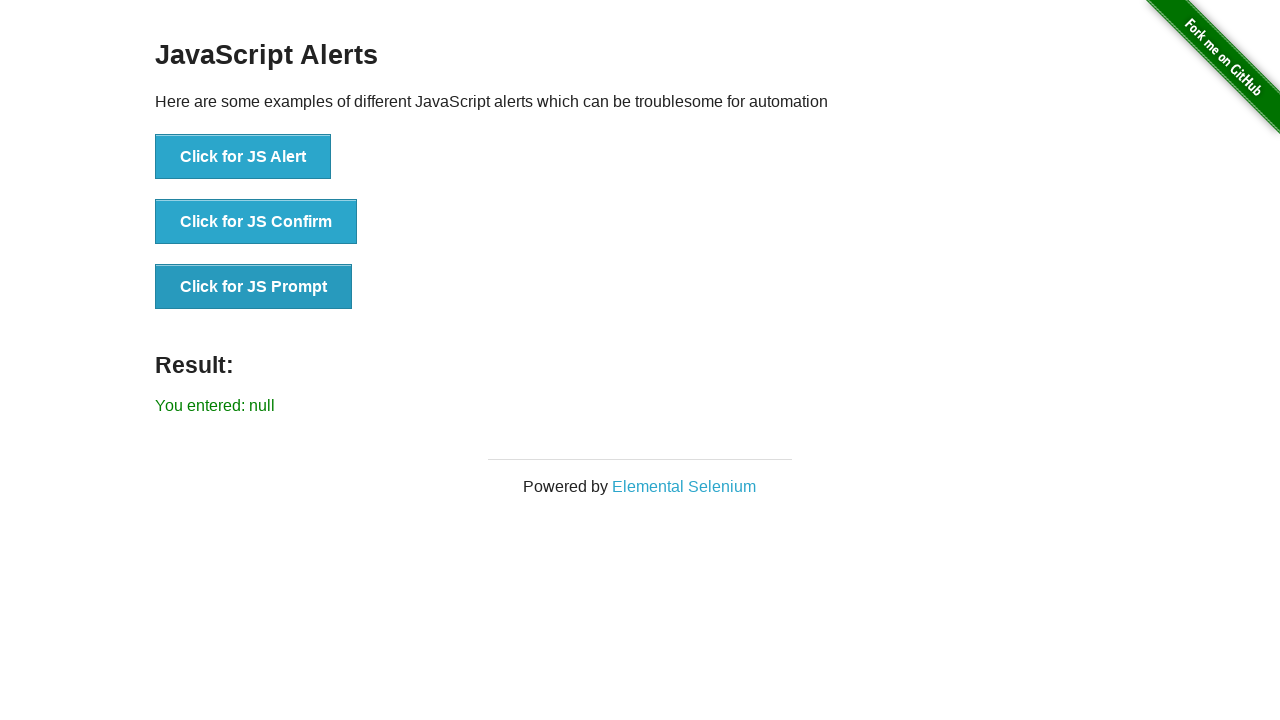

Set up dialog handler to dismiss prompts
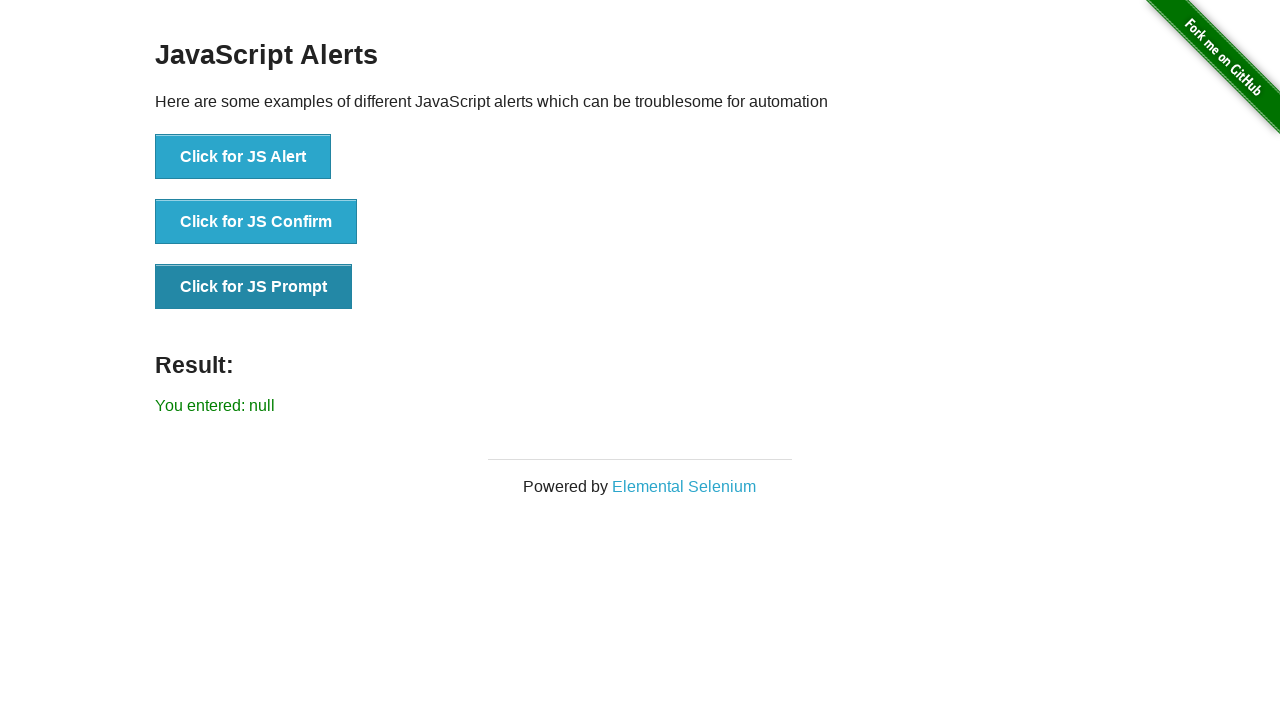

Clicked button to trigger JavaScript prompt dialog and dismissed it at (254, 287) on xpath=//button[normalize-space()='Click for JS Prompt']
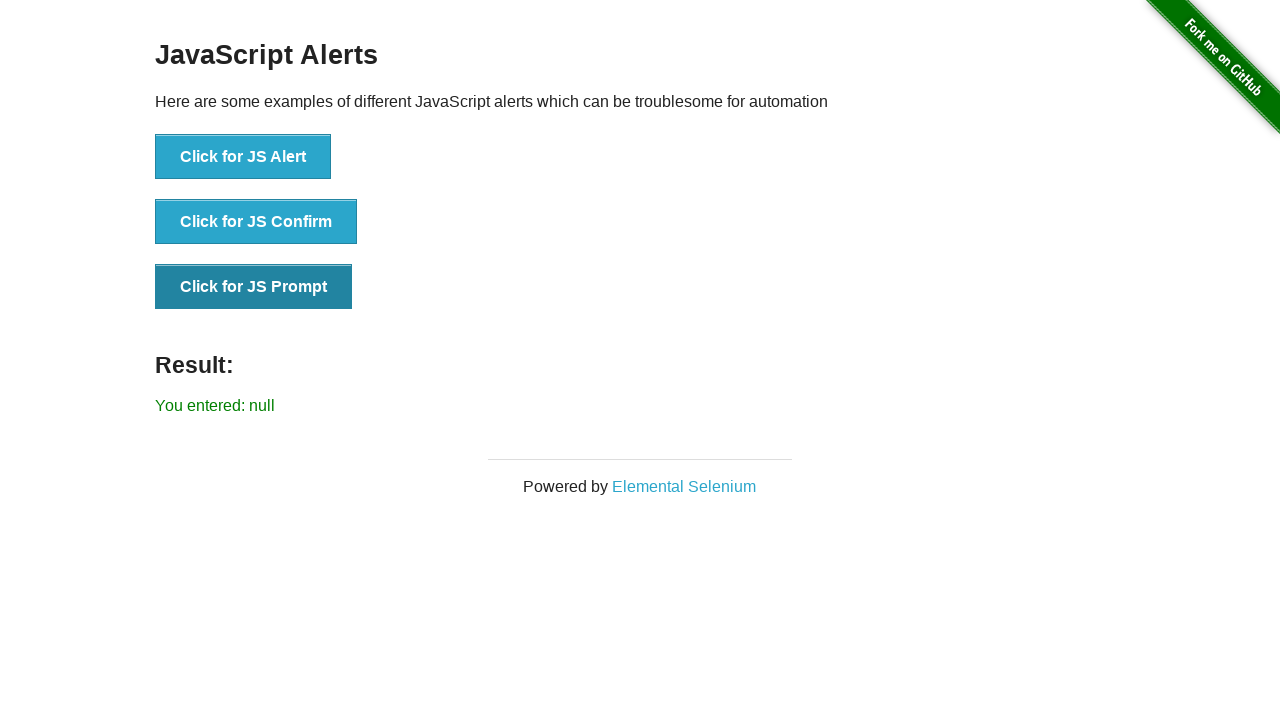

Result element loaded after dismissing prompt
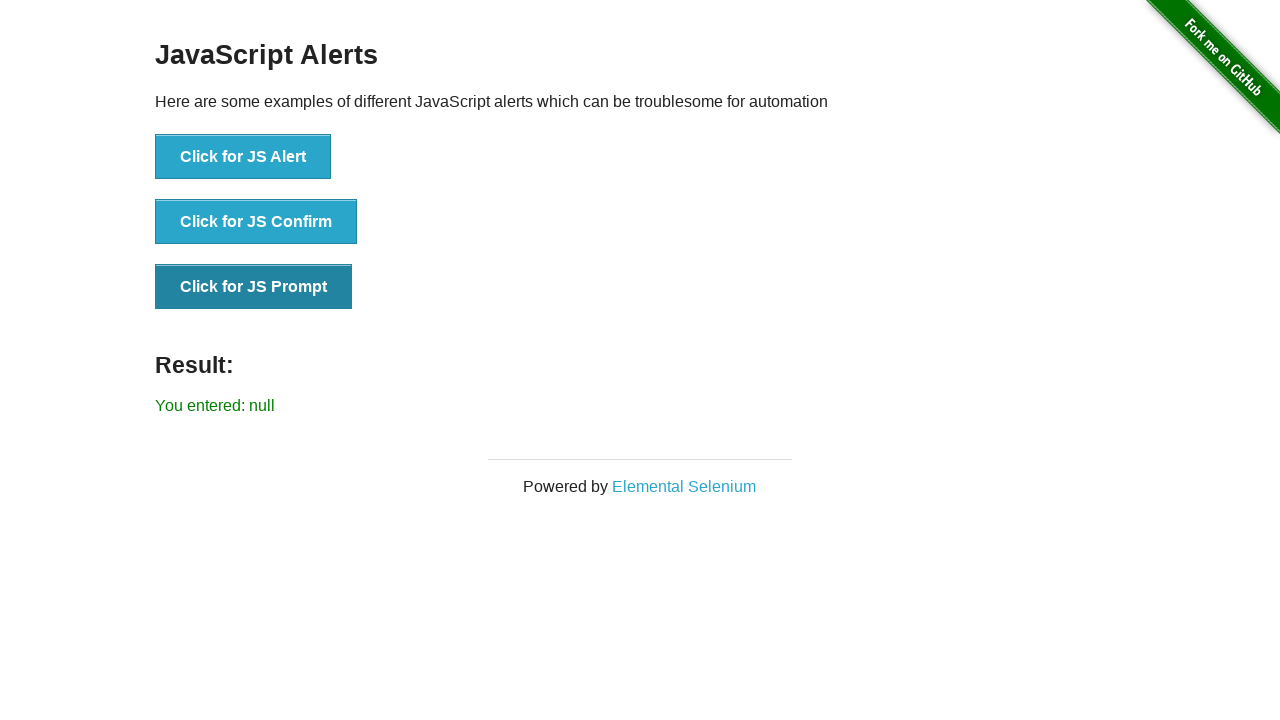

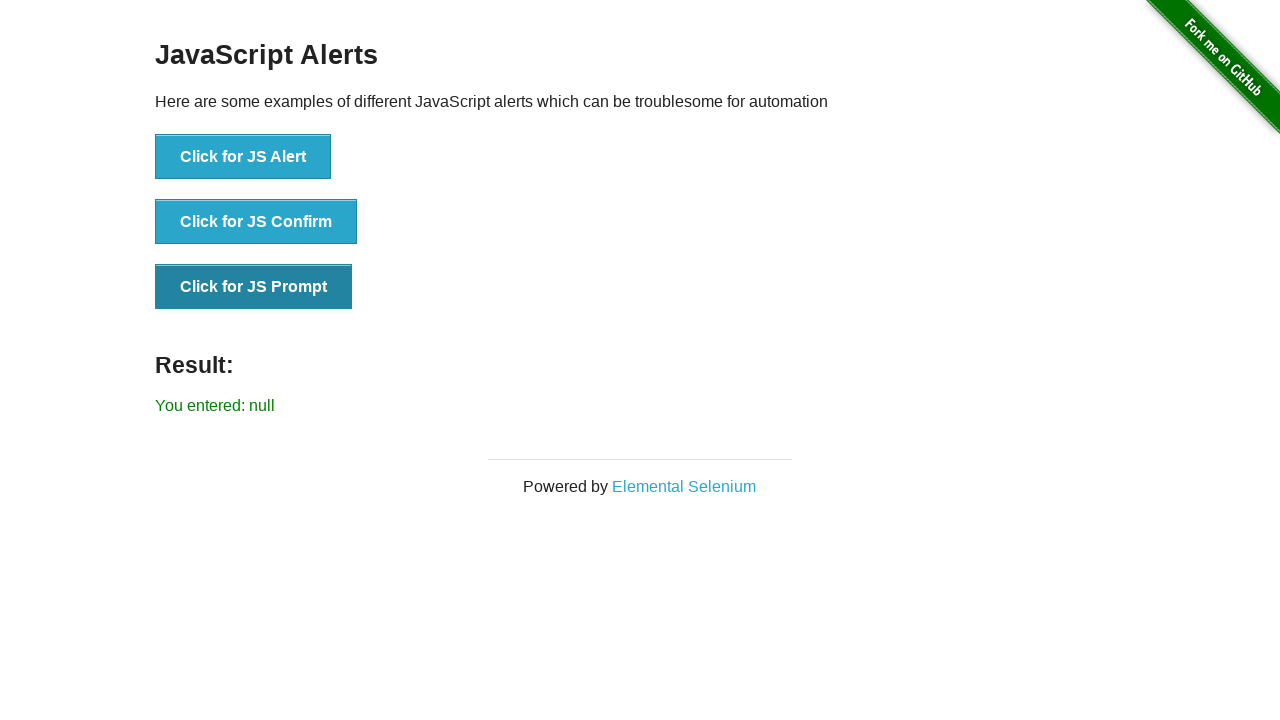